Tests password generation with only the site field filled, verifying the generated password is not empty and ends with "@1a"

Starting URL: http://angel.net/~nic/passwd.current.html

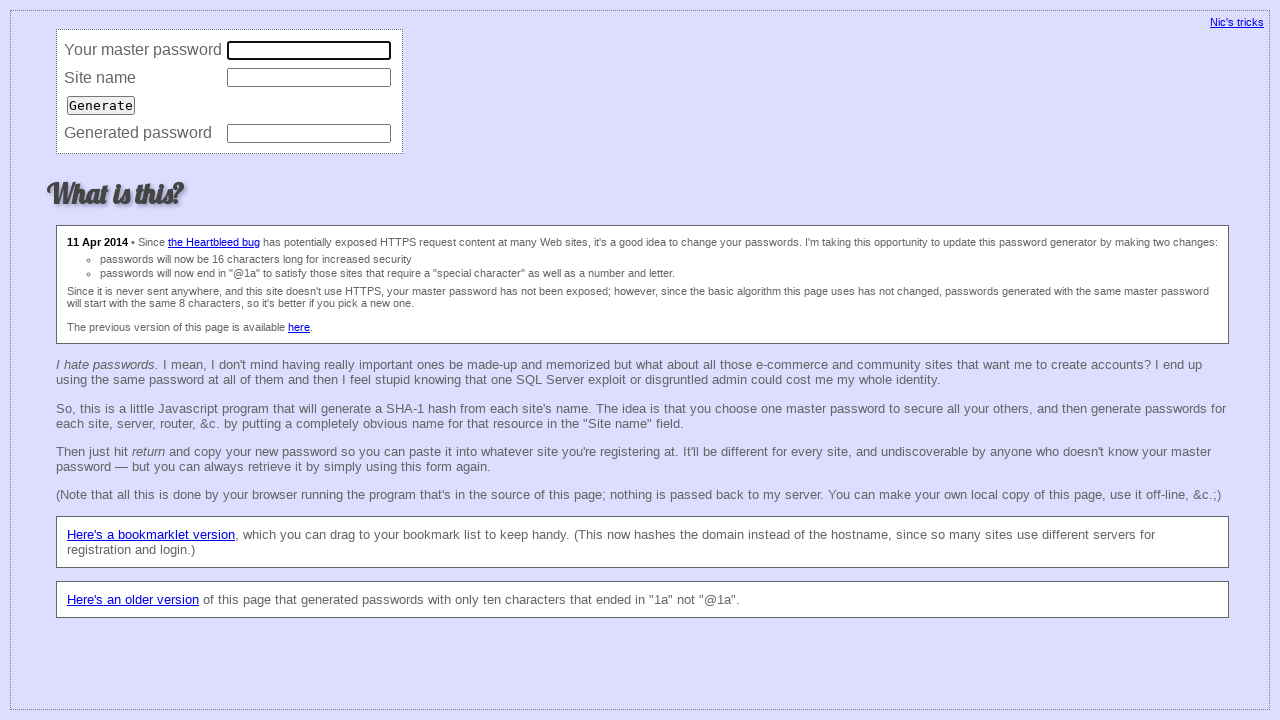

Cleared master field on input[name='master']
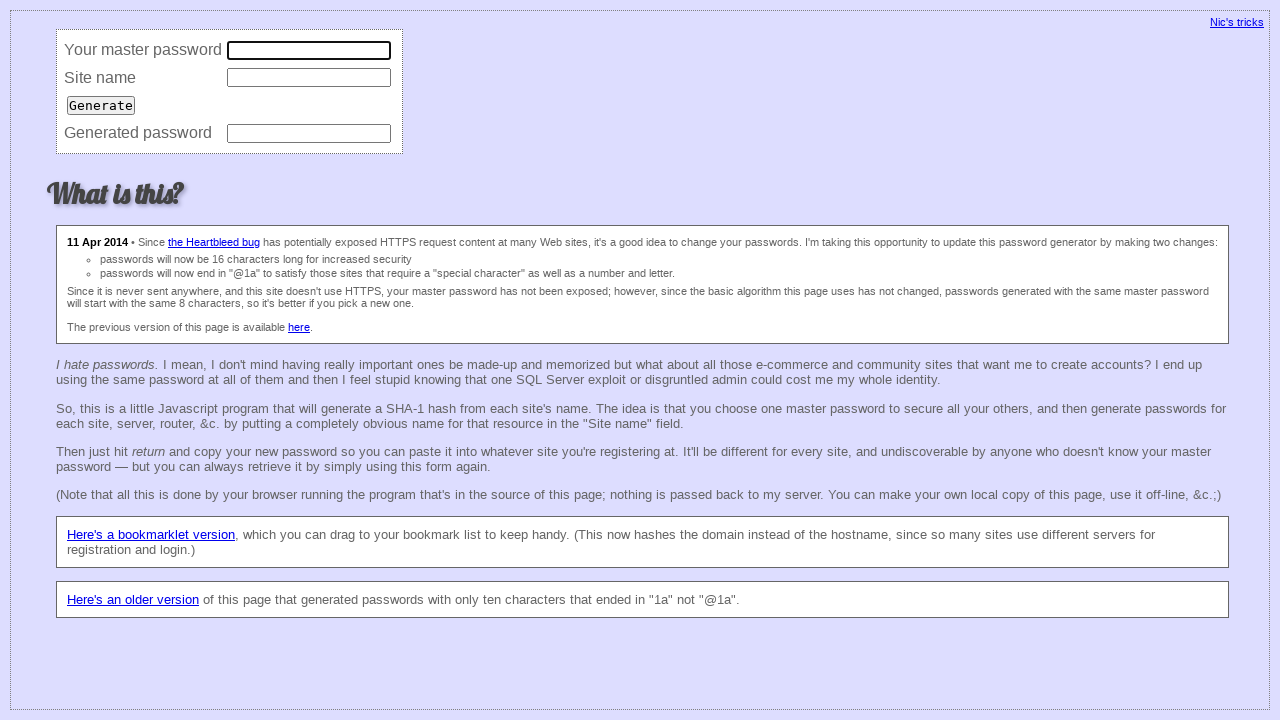

Cleared site field on input[name='site']
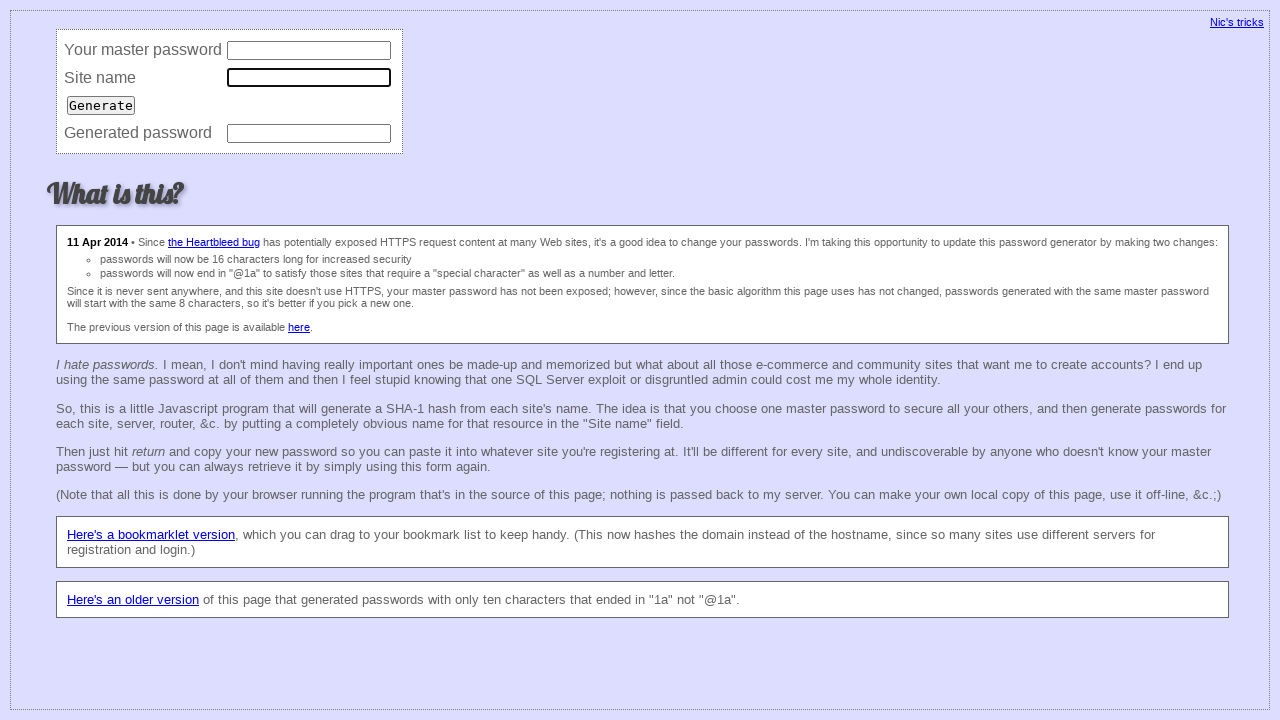

Cleared password field on input[name='password']
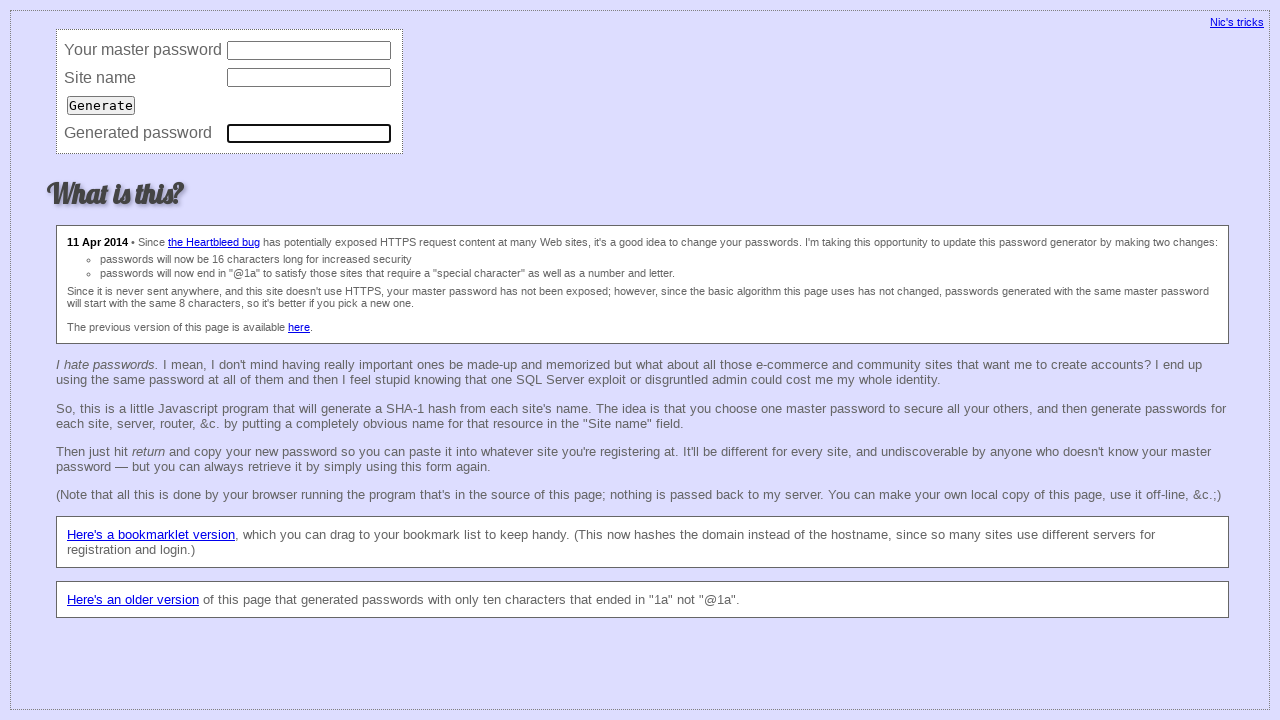

Filled site field with '123' on input[name='site']
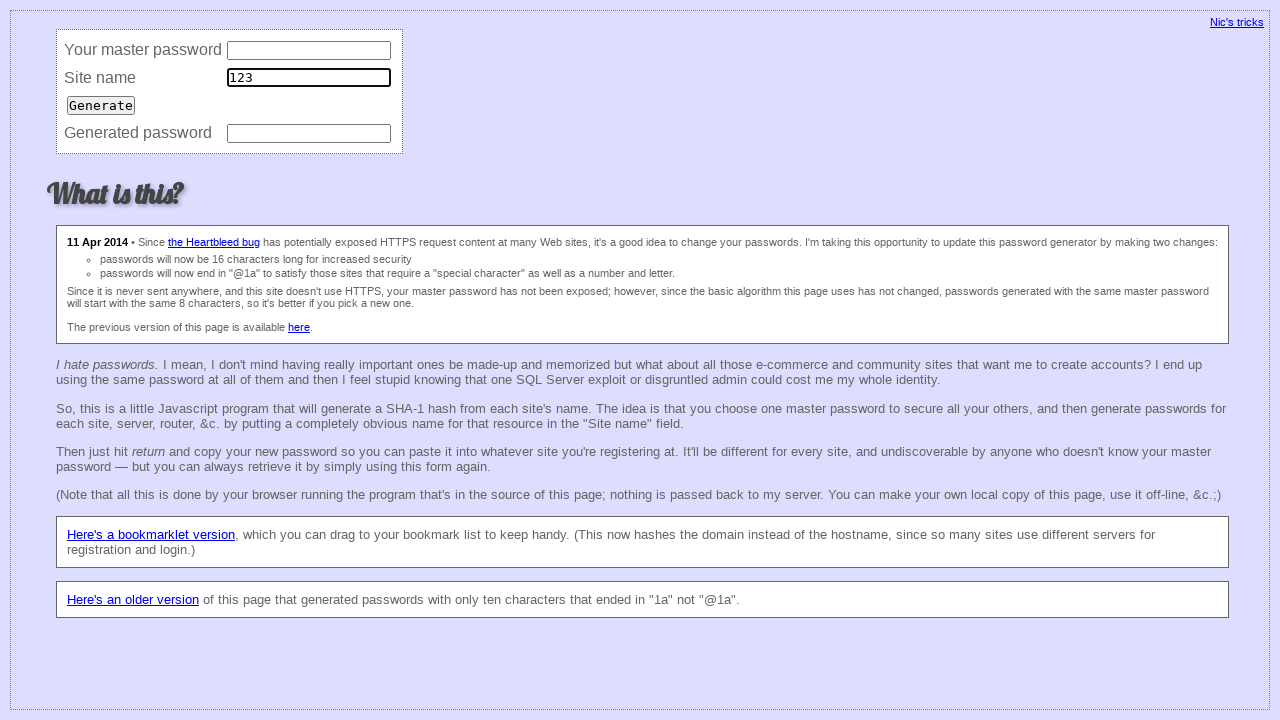

Clicked Generate button at (101, 105) on input[value='Generate']
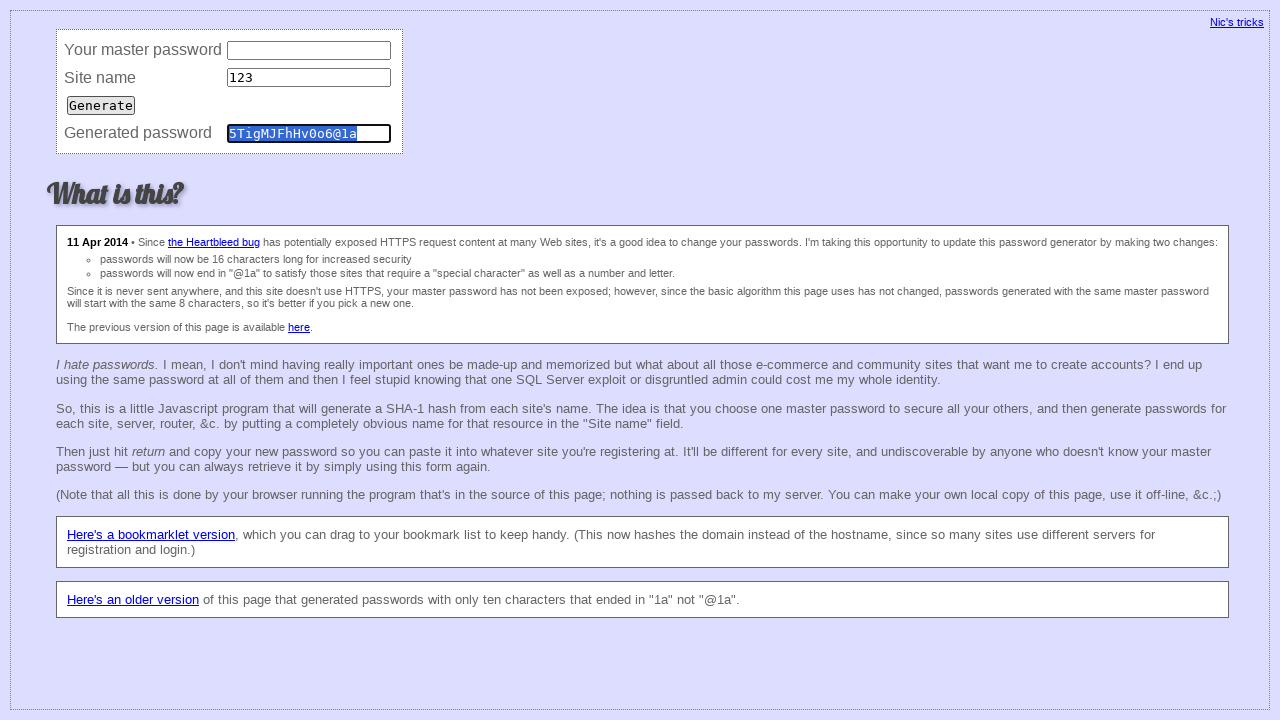

Retrieved generated password value
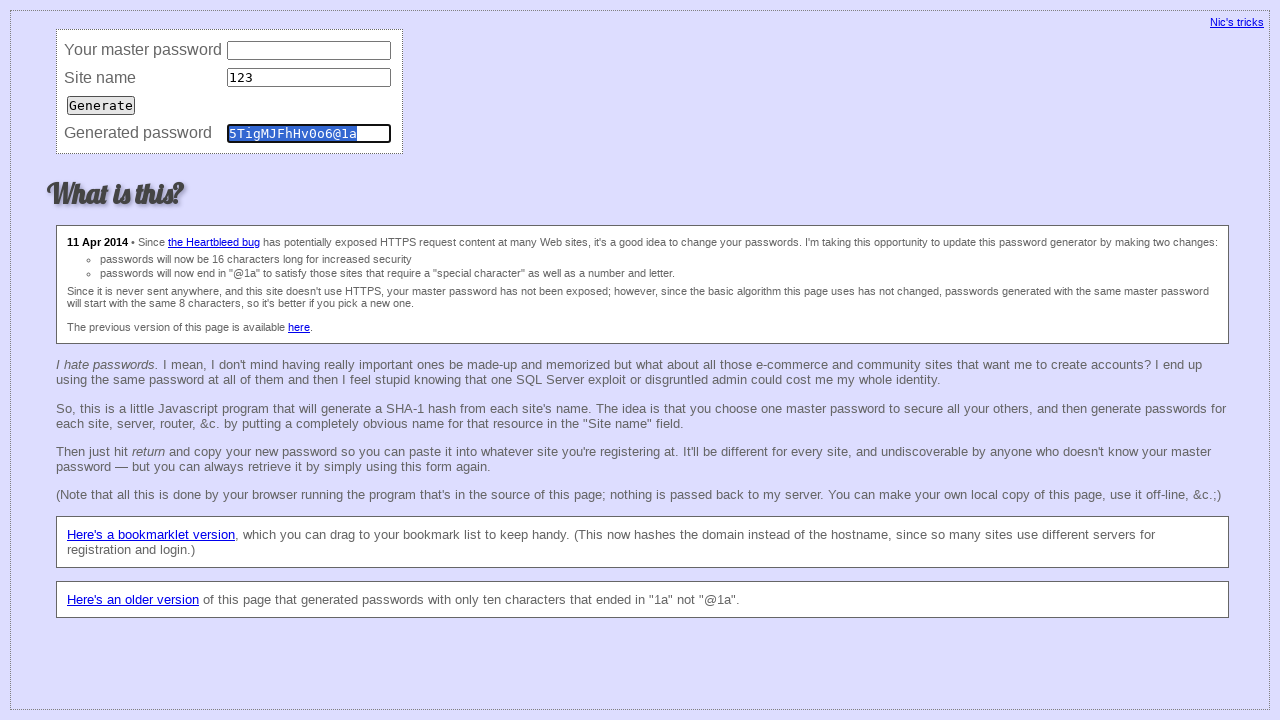

Verified that password is not empty
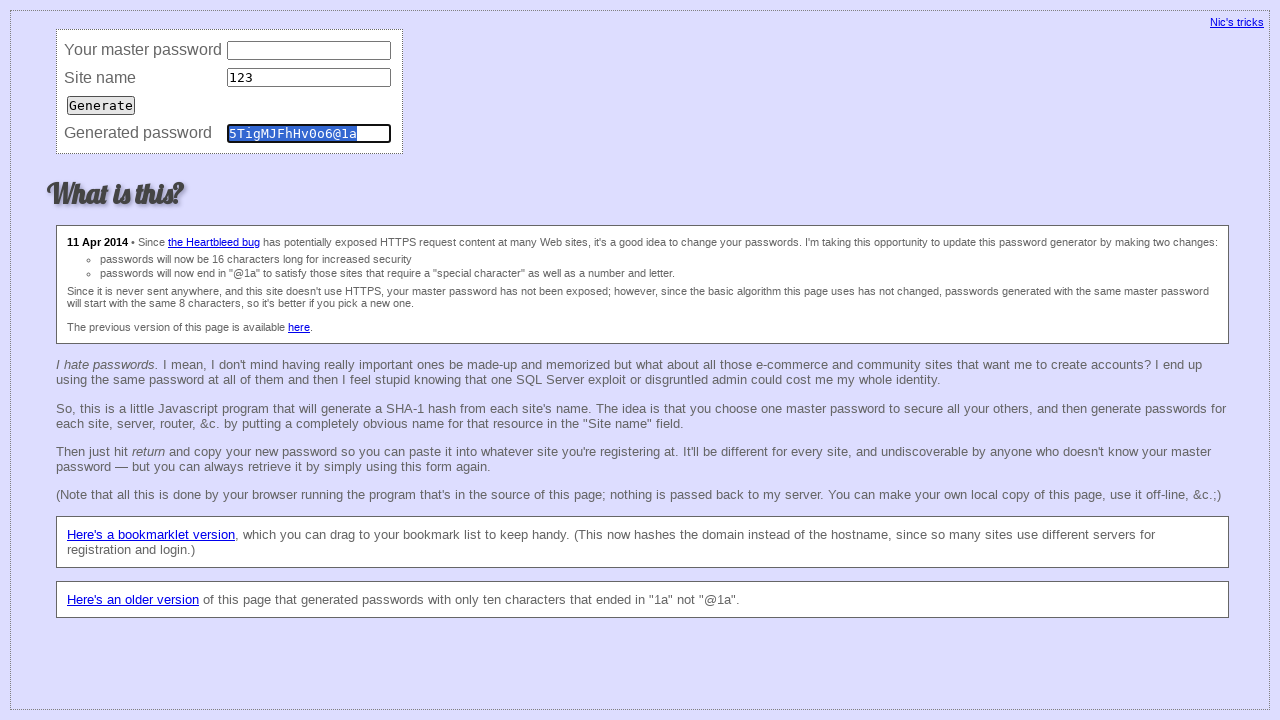

Verified that password ends with '@1a'
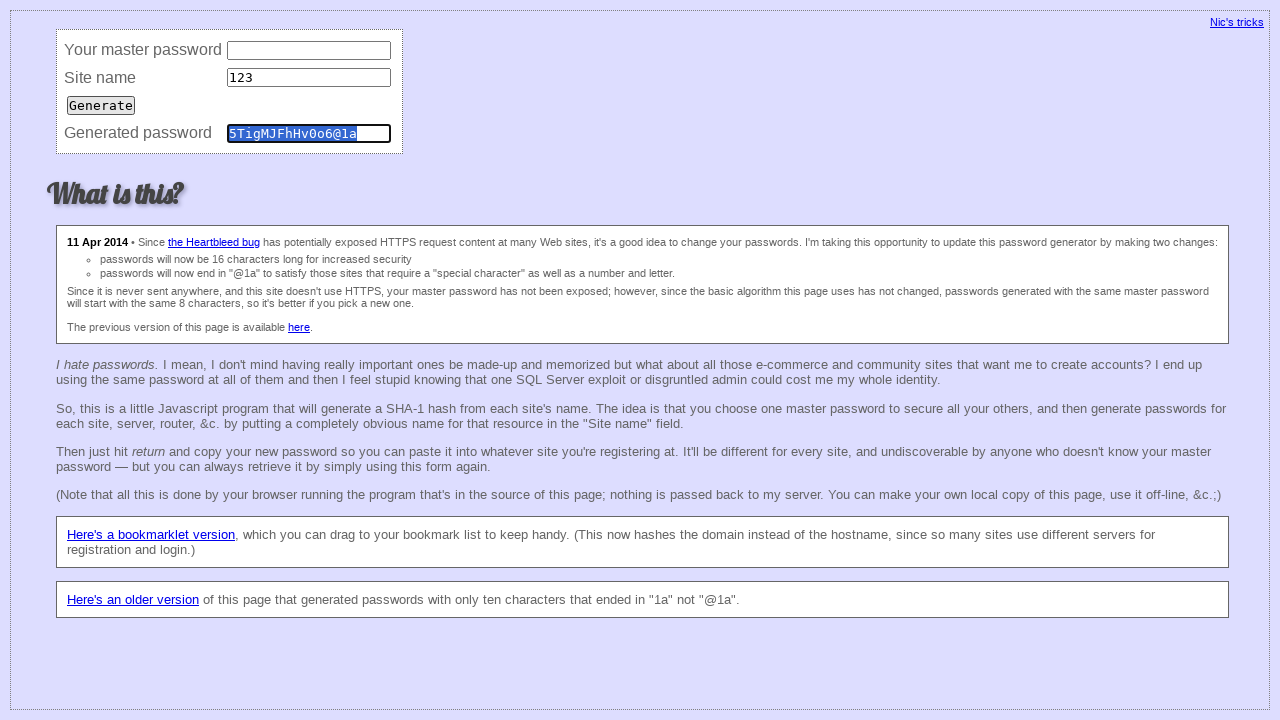

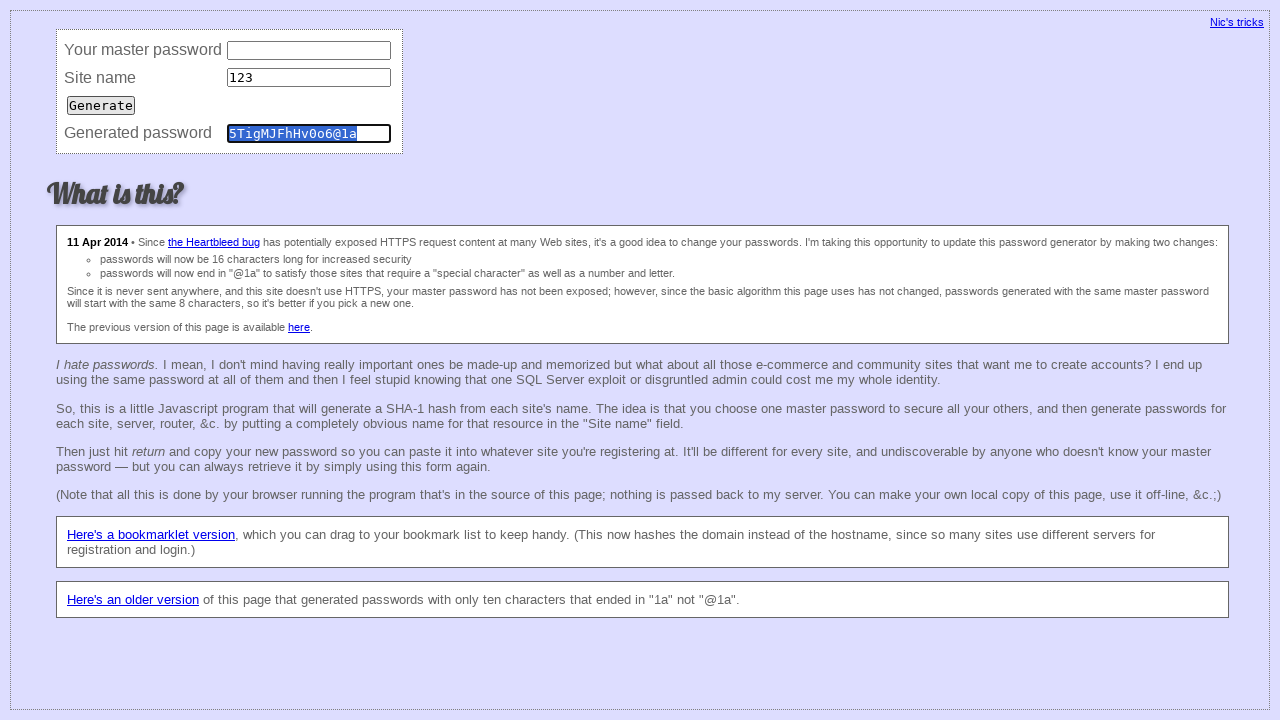